Navigates to GeeksforGeeks website and clicks the "Sign In" button using link text

Starting URL: https://www.geeksforgeeks.org/

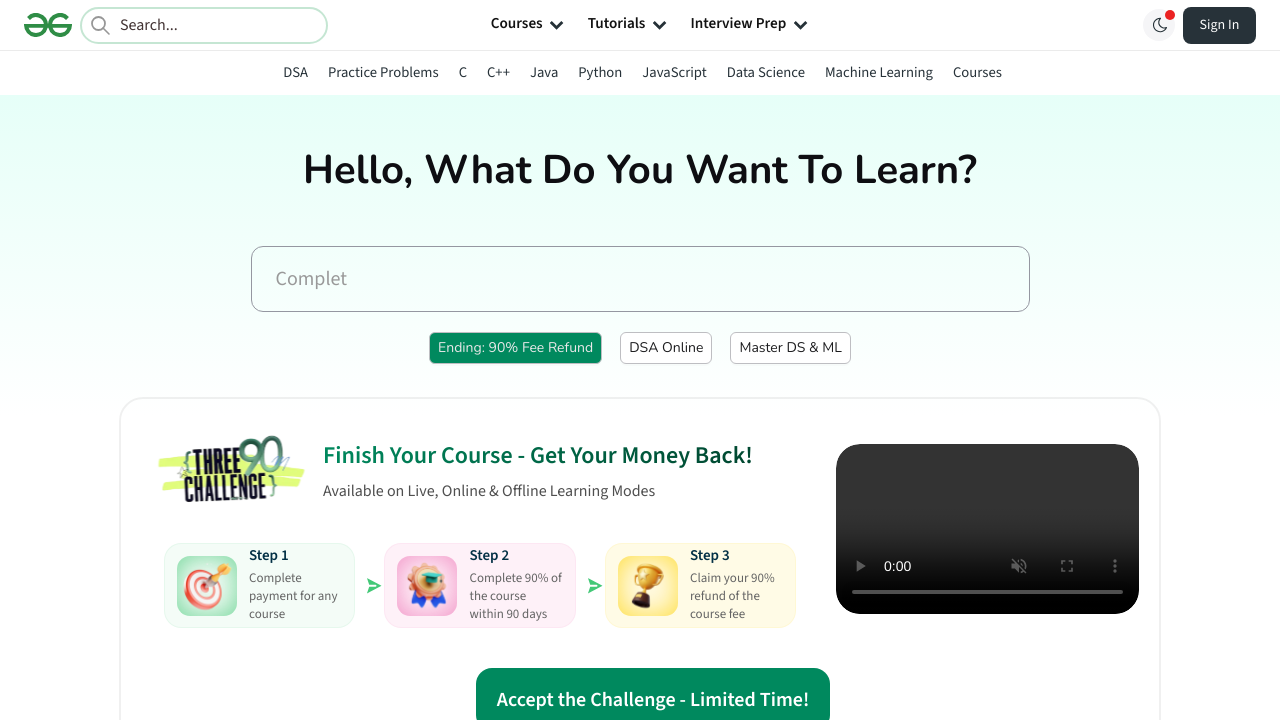

Navigated to GeeksforGeeks website
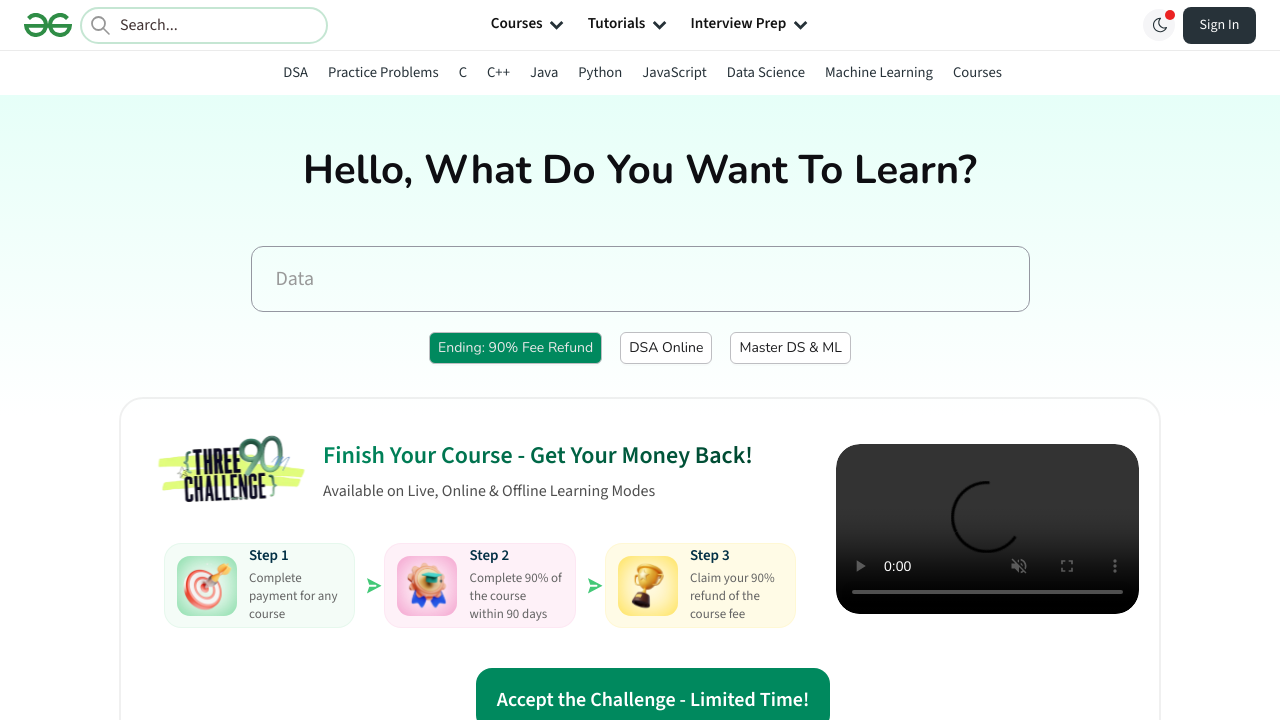

Clicked the Sign In button at (1220, 25) on text=Sign In
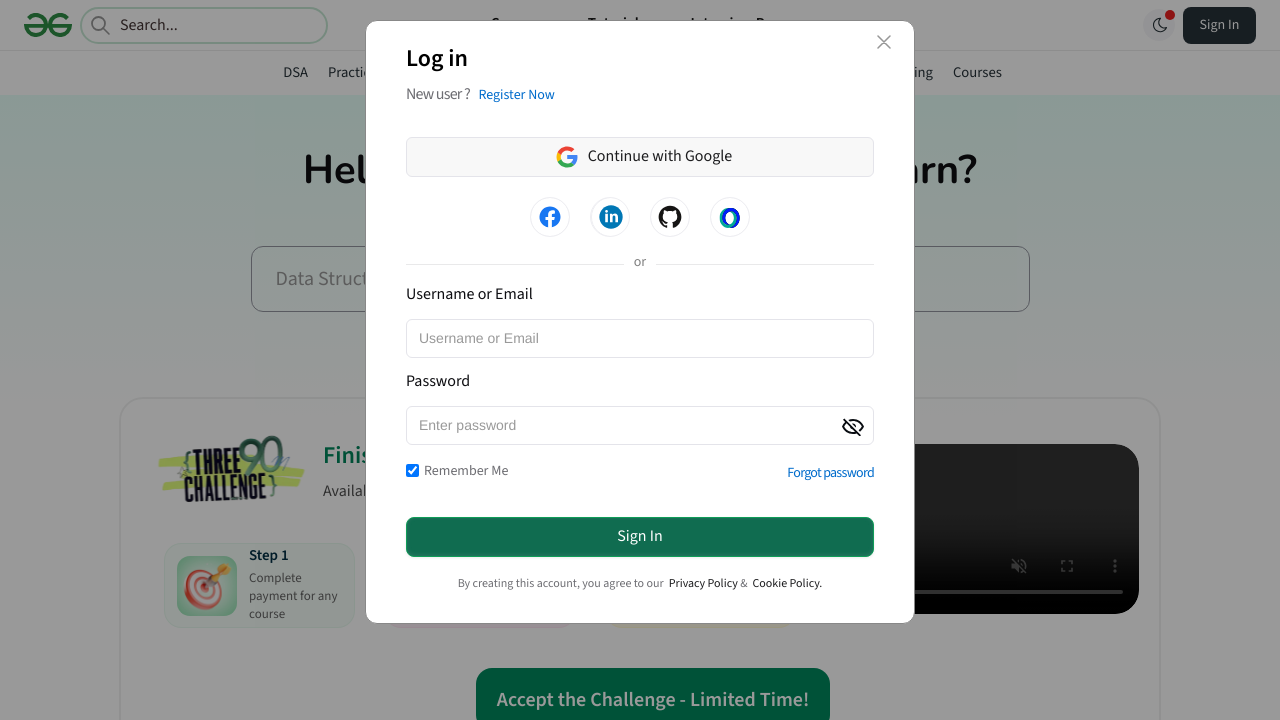

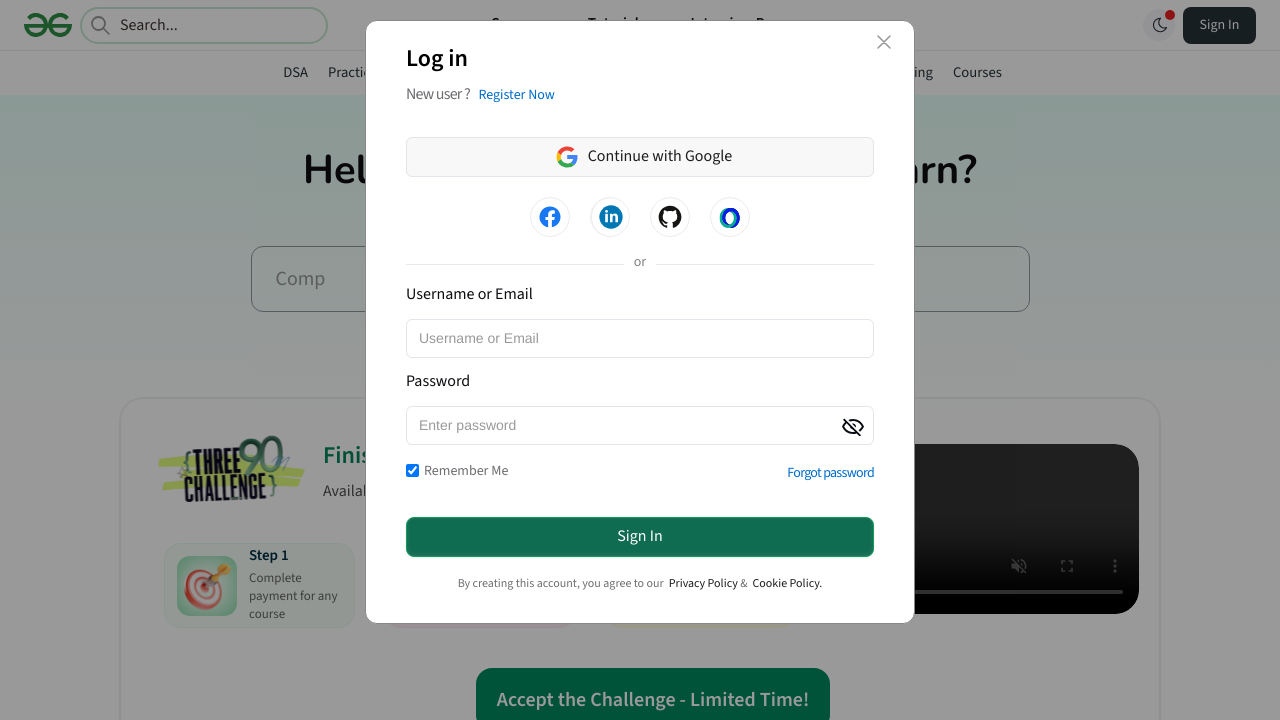